Tests the search functionality on Target.com by entering a product query and clicking the search button

Starting URL: https://target.com/

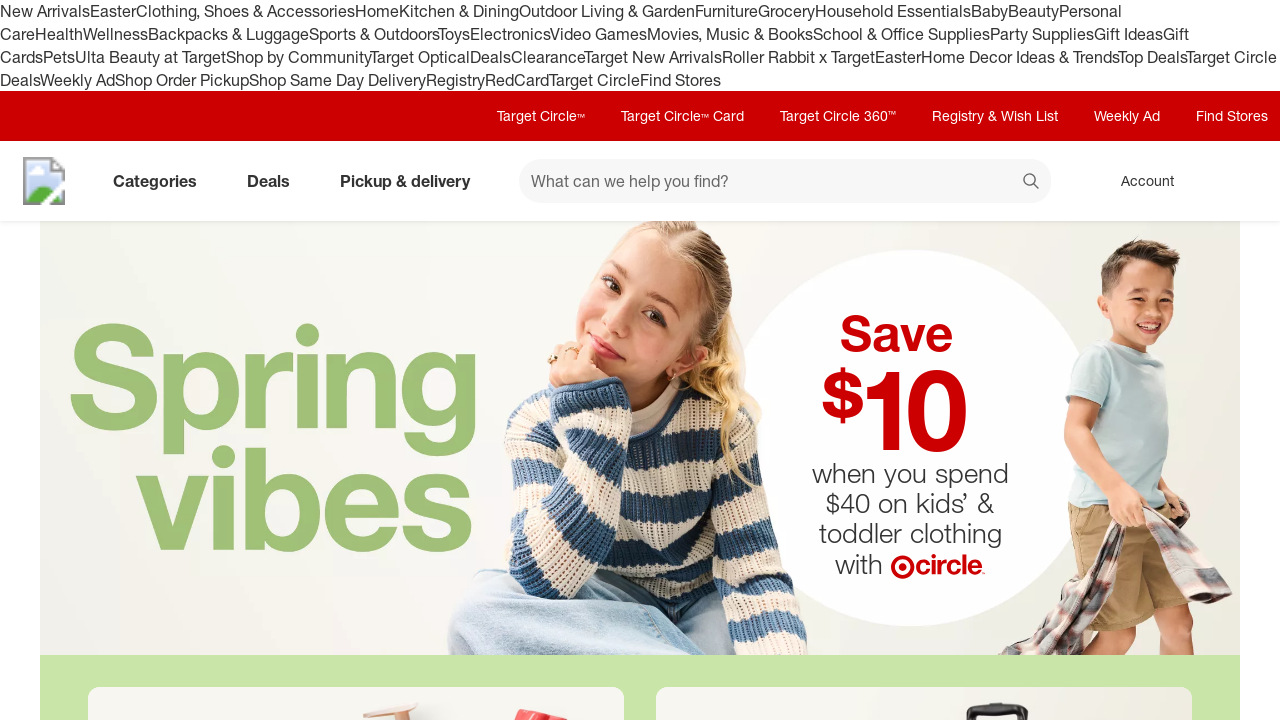

Search field became visible
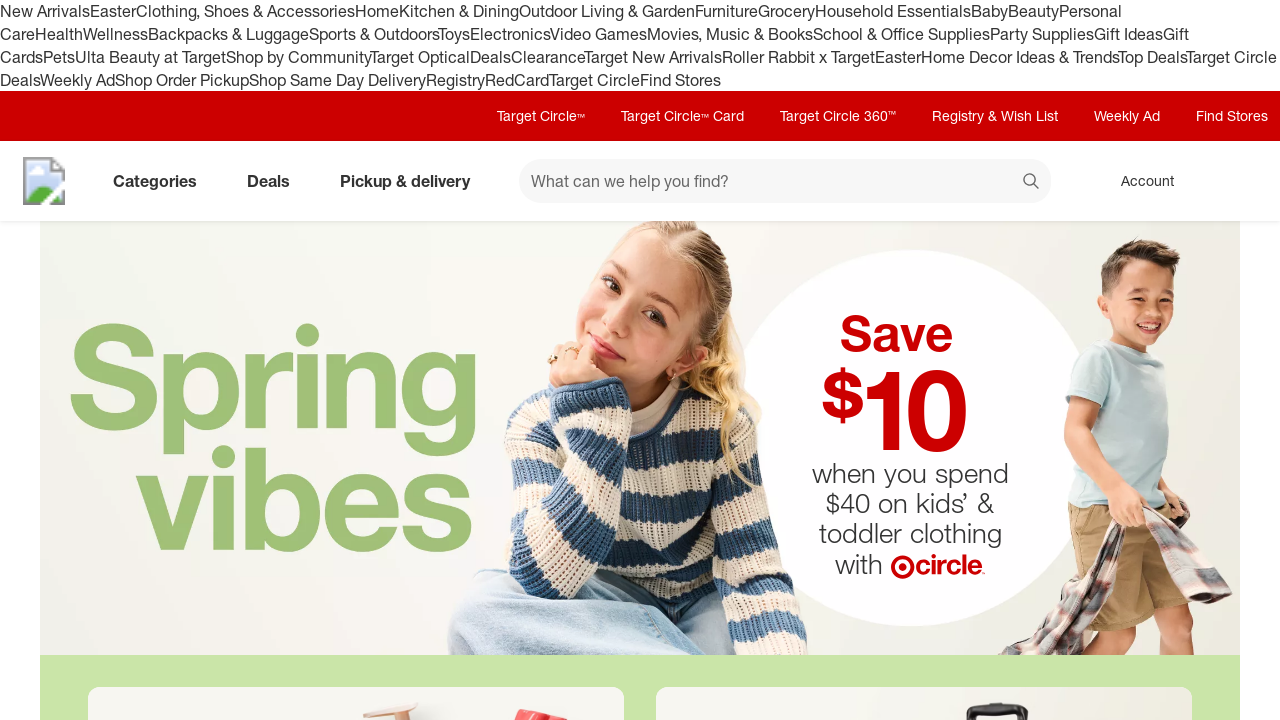

Filled search field with 'wireless headphones' on #search
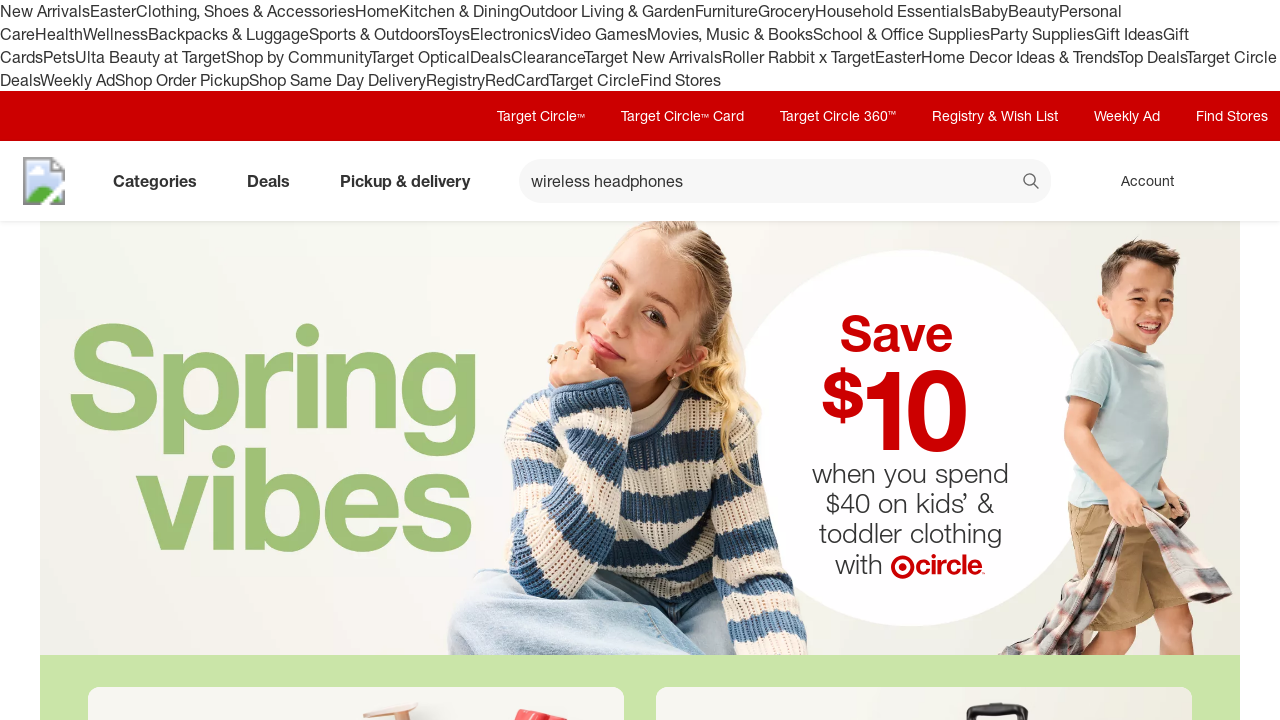

Clicked search button at (1032, 183) on xpath=//button[@data-test='@web/Search/SearchButton']
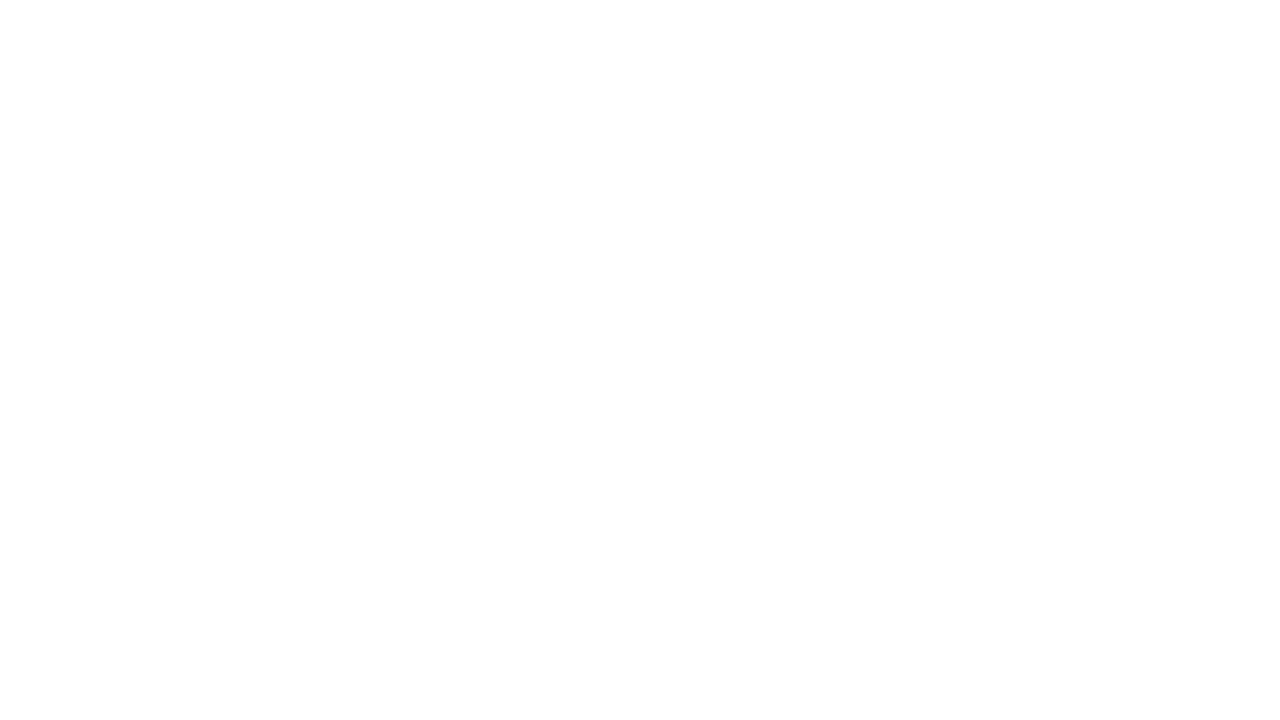

Search results loaded and network became idle
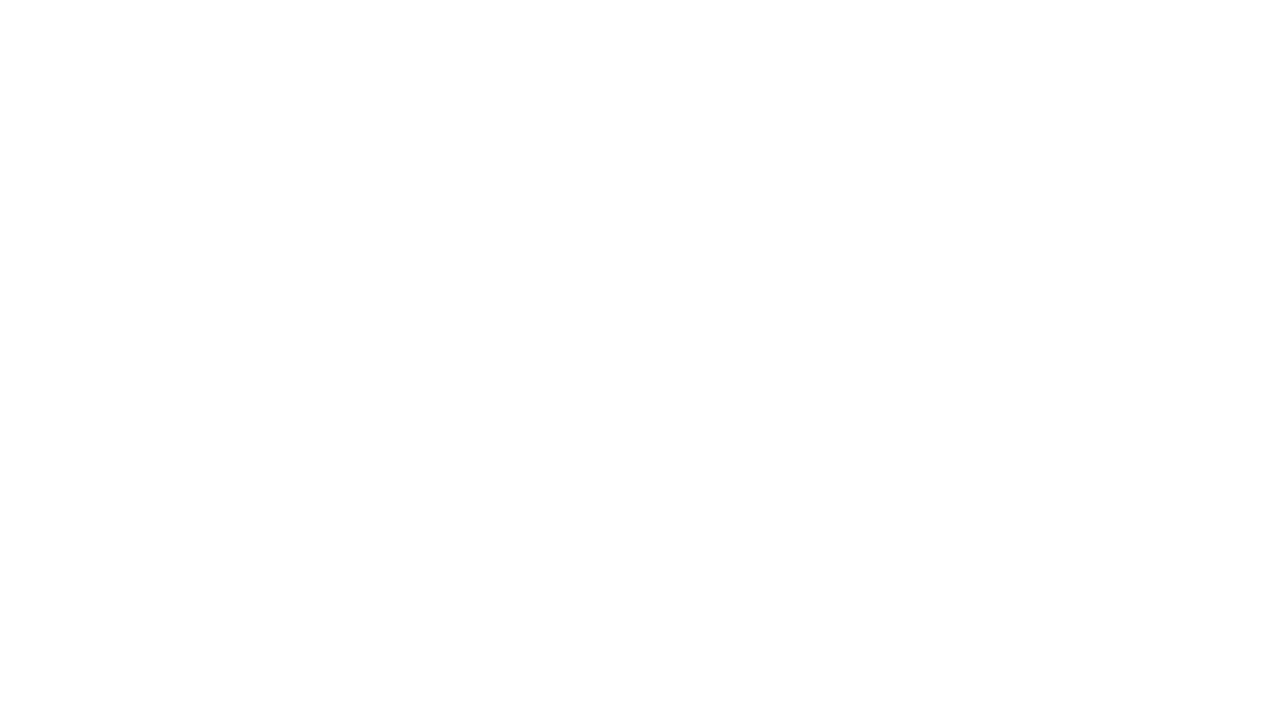

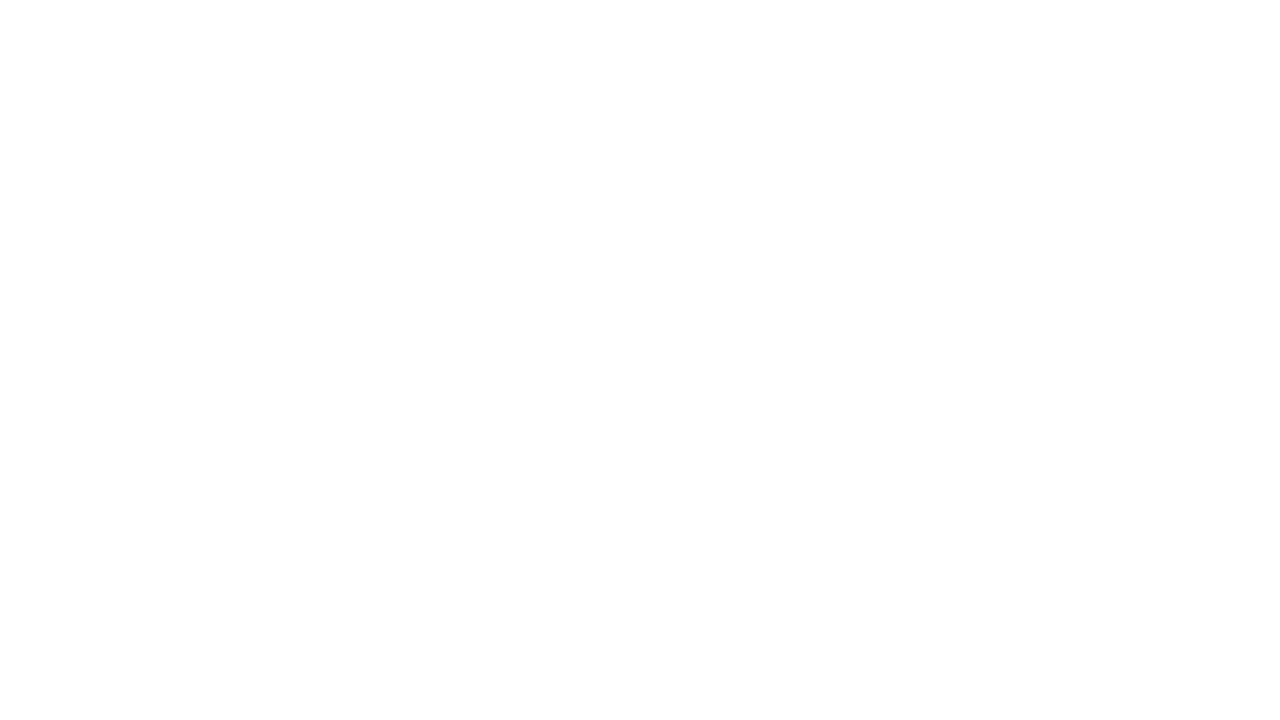